Tests right-click and double-click interactions on a text input field

Starting URL: https://artoftesting.com/samplesiteforselenium

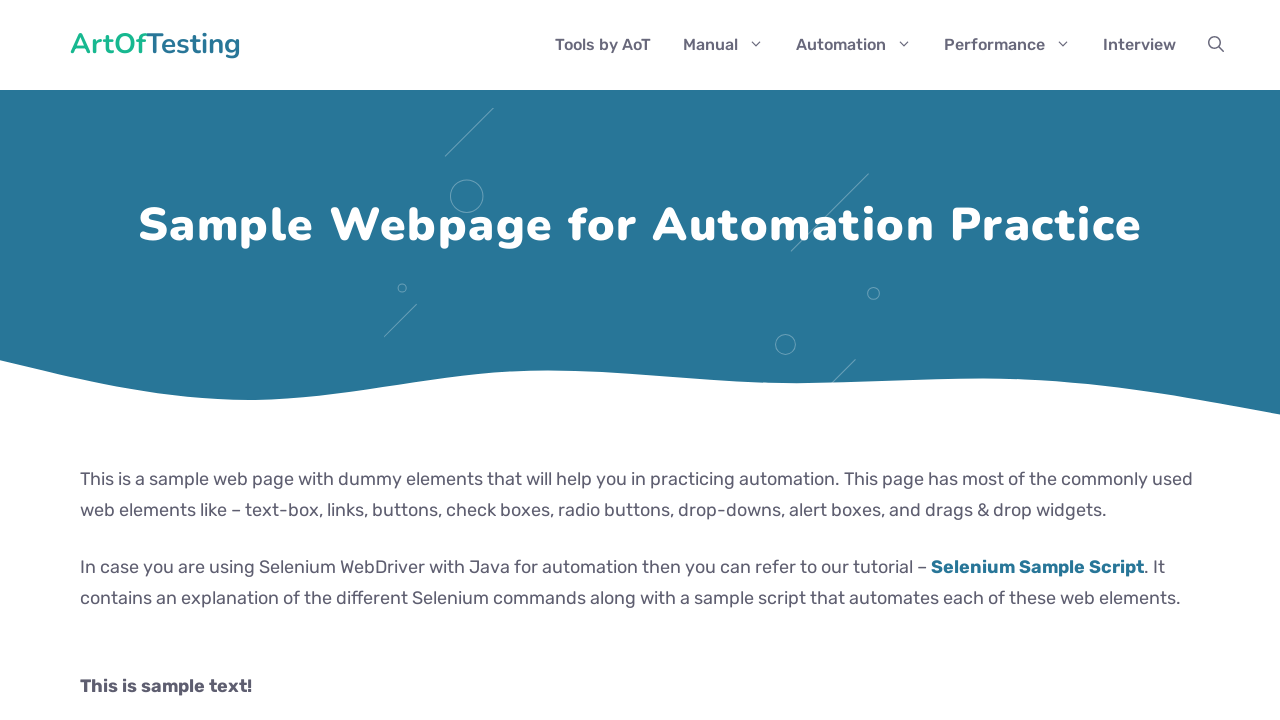

Located the first name input field
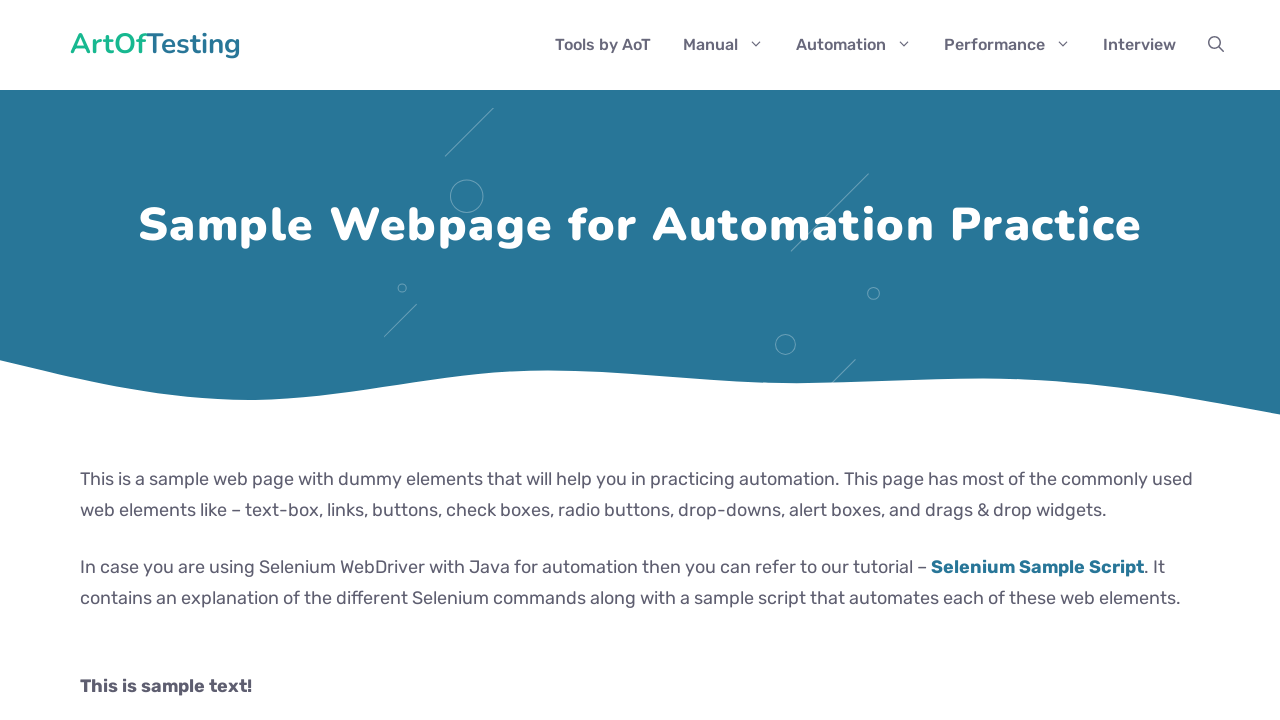

Right-clicked on the first name input field to open context menu at (292, 361) on #fname
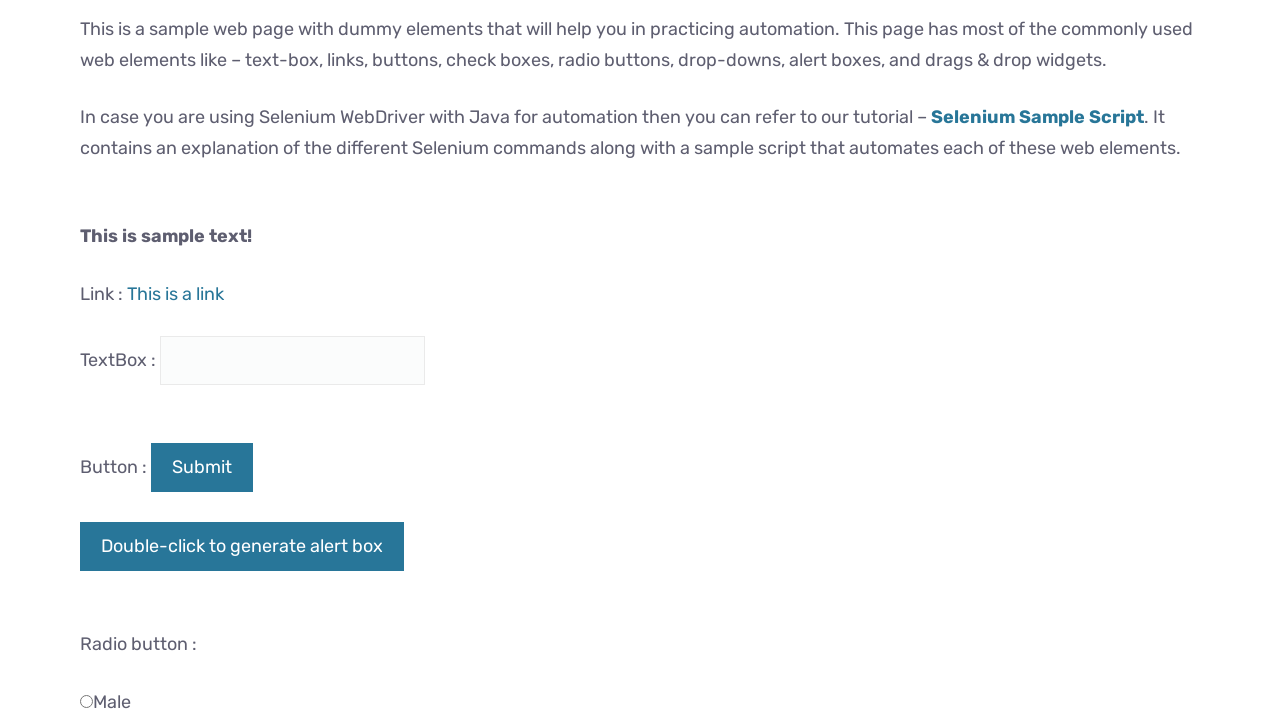

Waited 2 seconds for context menu to display
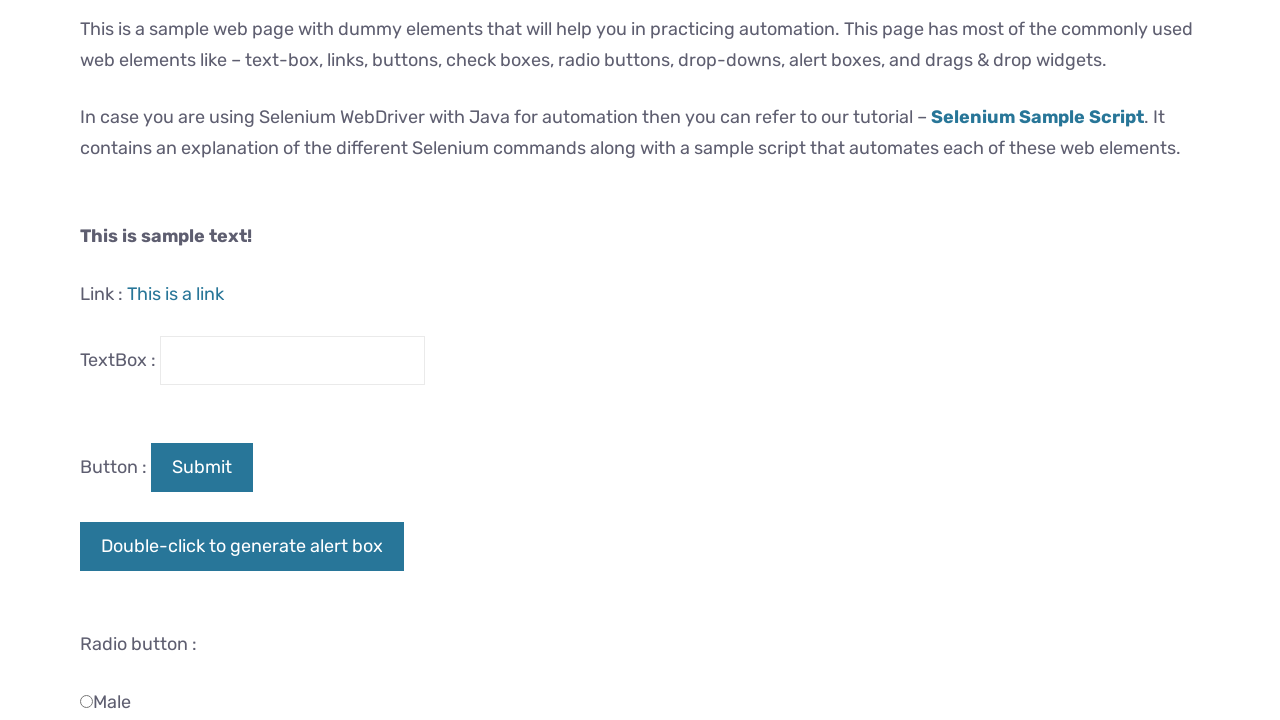

Reloaded the page
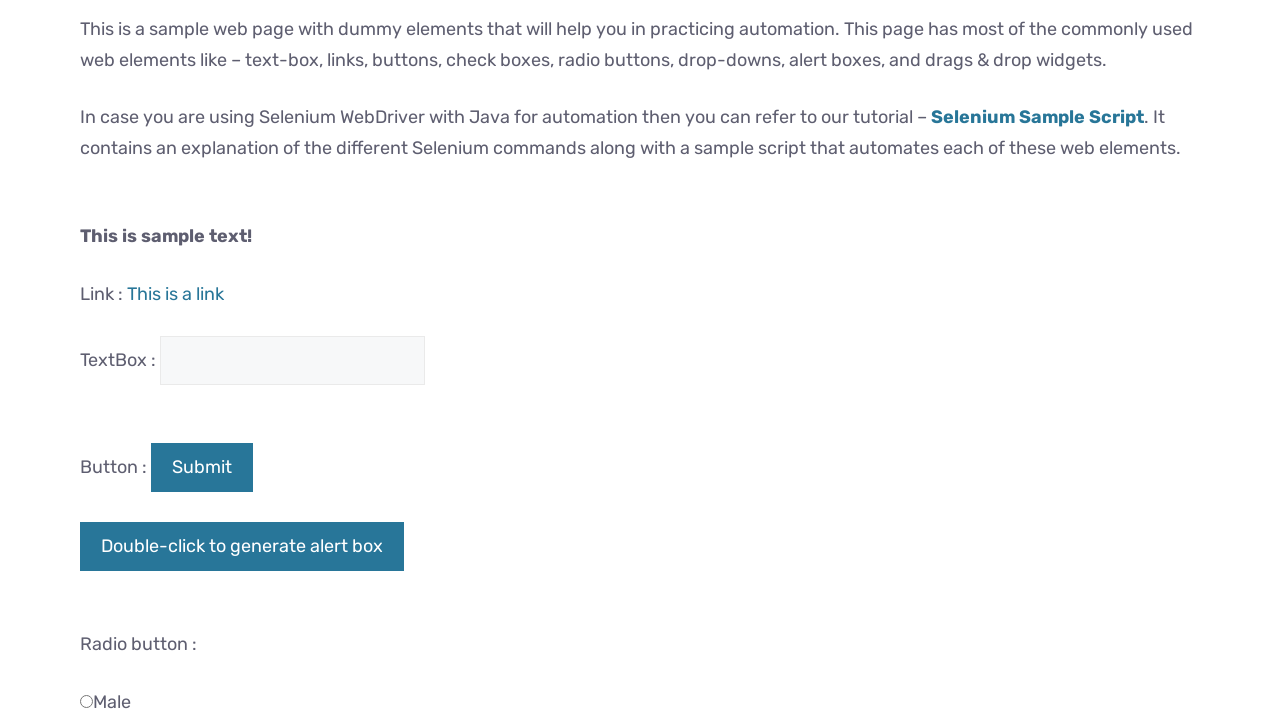

Located the first name input field again after page reload
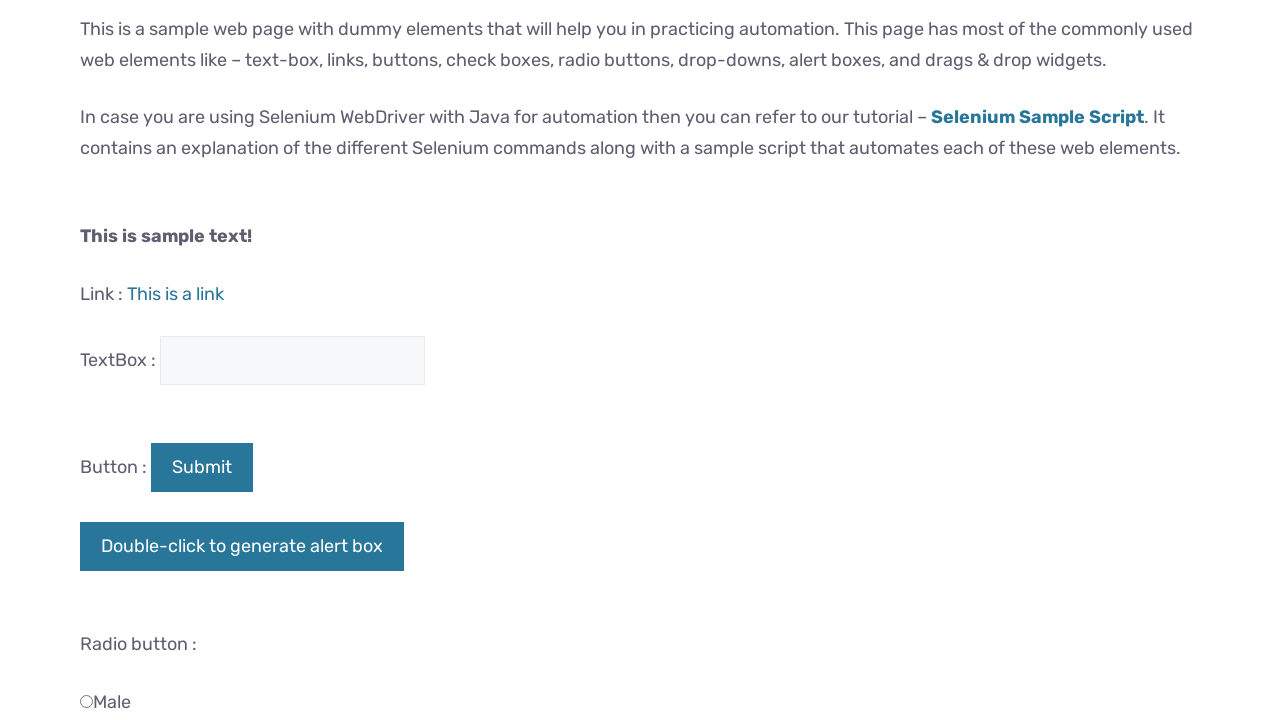

Double-clicked on the first name input field at (292, 361) on #fname
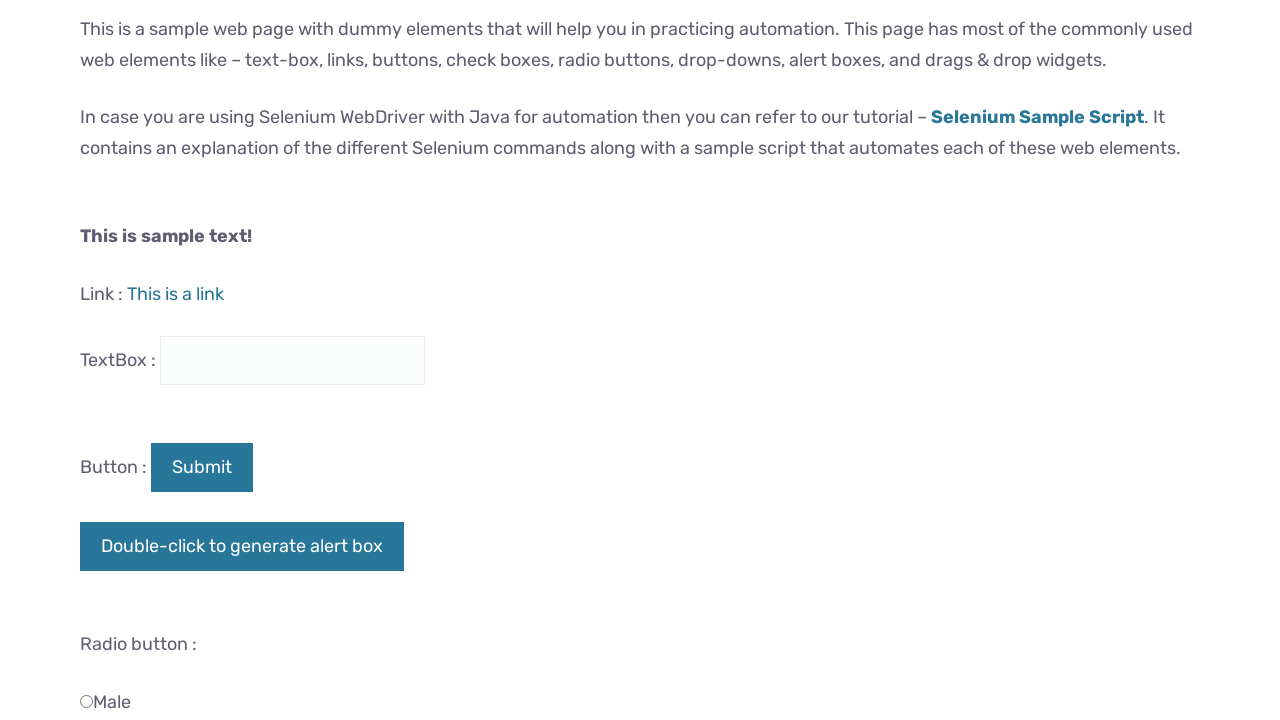

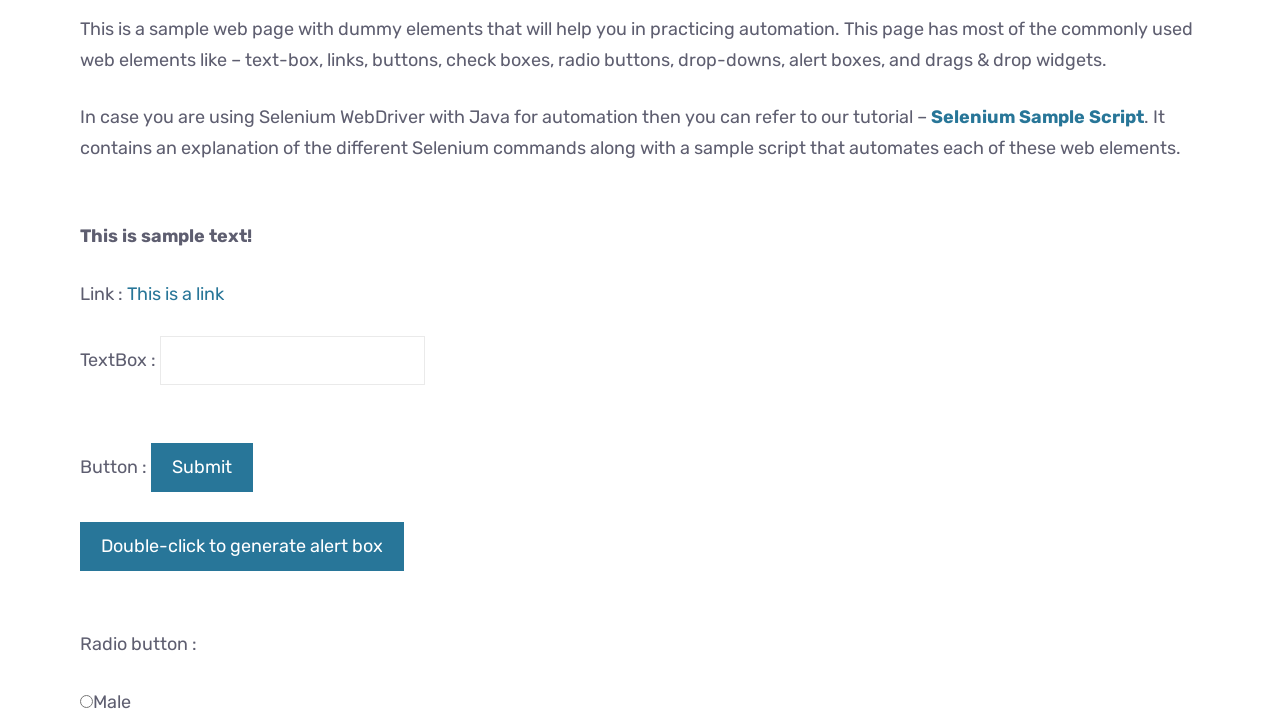